Tests dynamic controls page by clicking Remove button to remove a checkbox, then Enable button to enable an input field, verifying state changes and messages

Starting URL: https://the-internet.herokuapp.com/

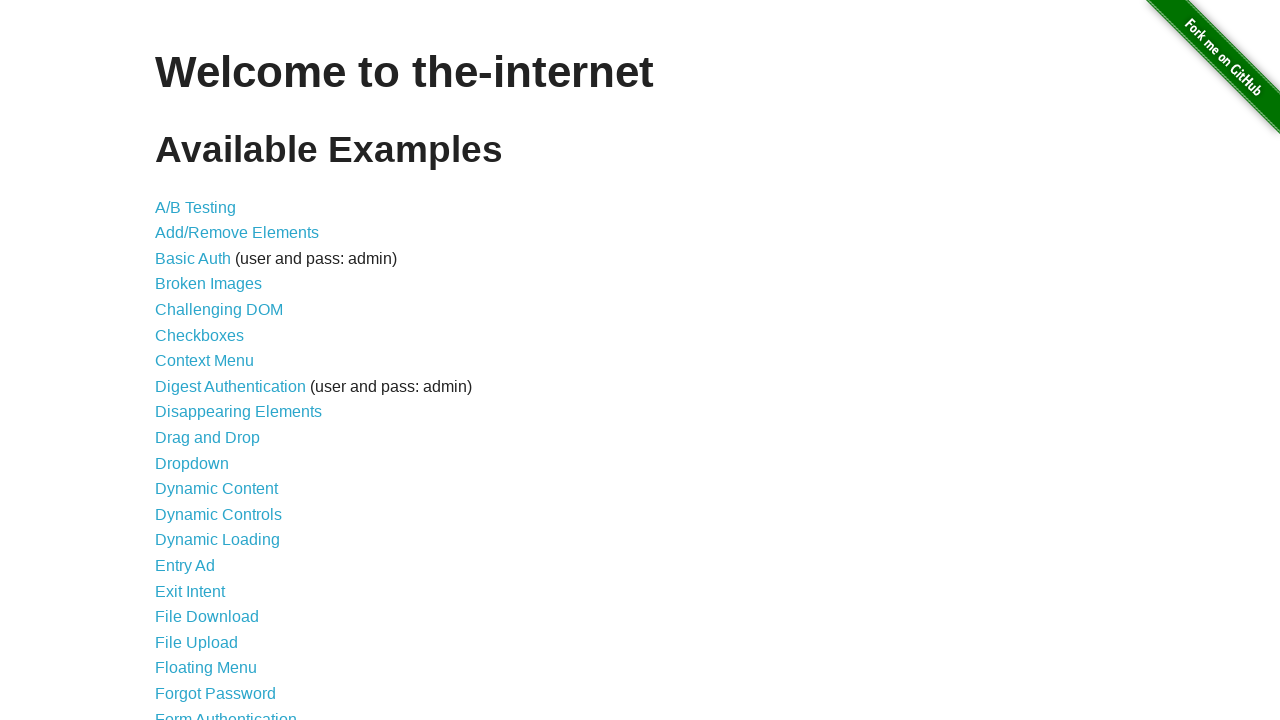

Clicked on Dynamic Controls link at (218, 514) on text=Dynamic Controls
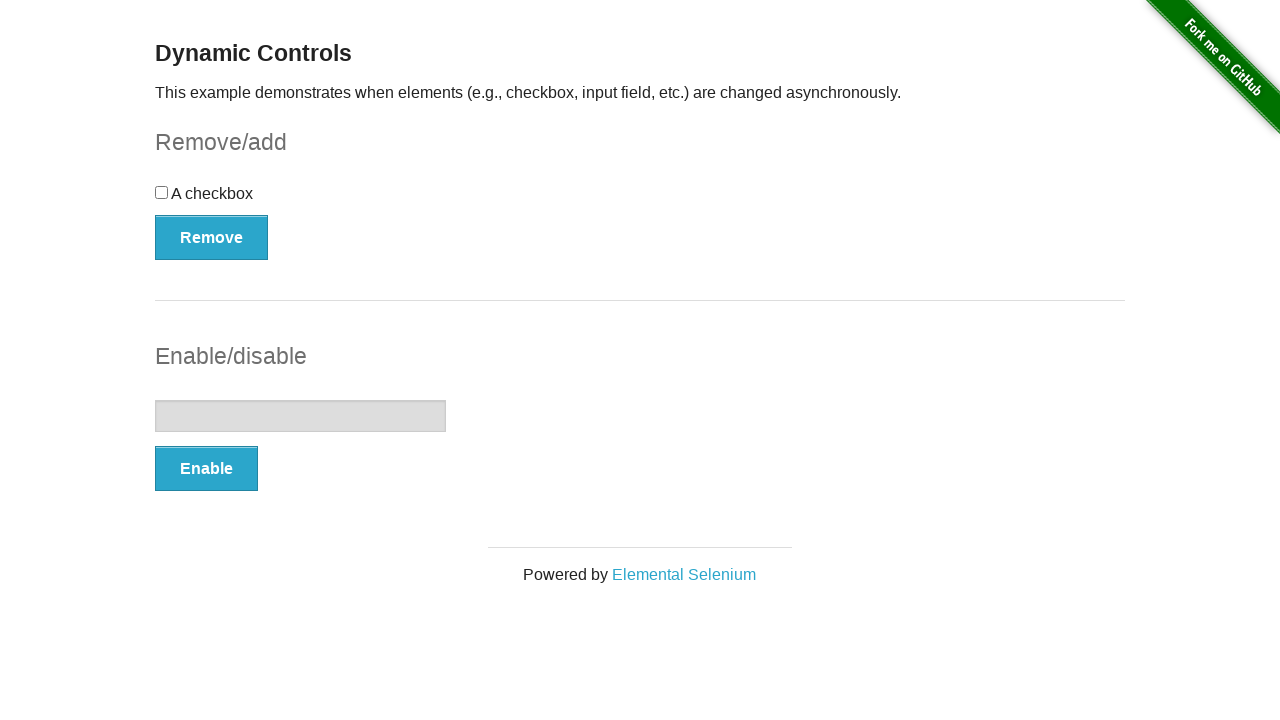

Input field became visible
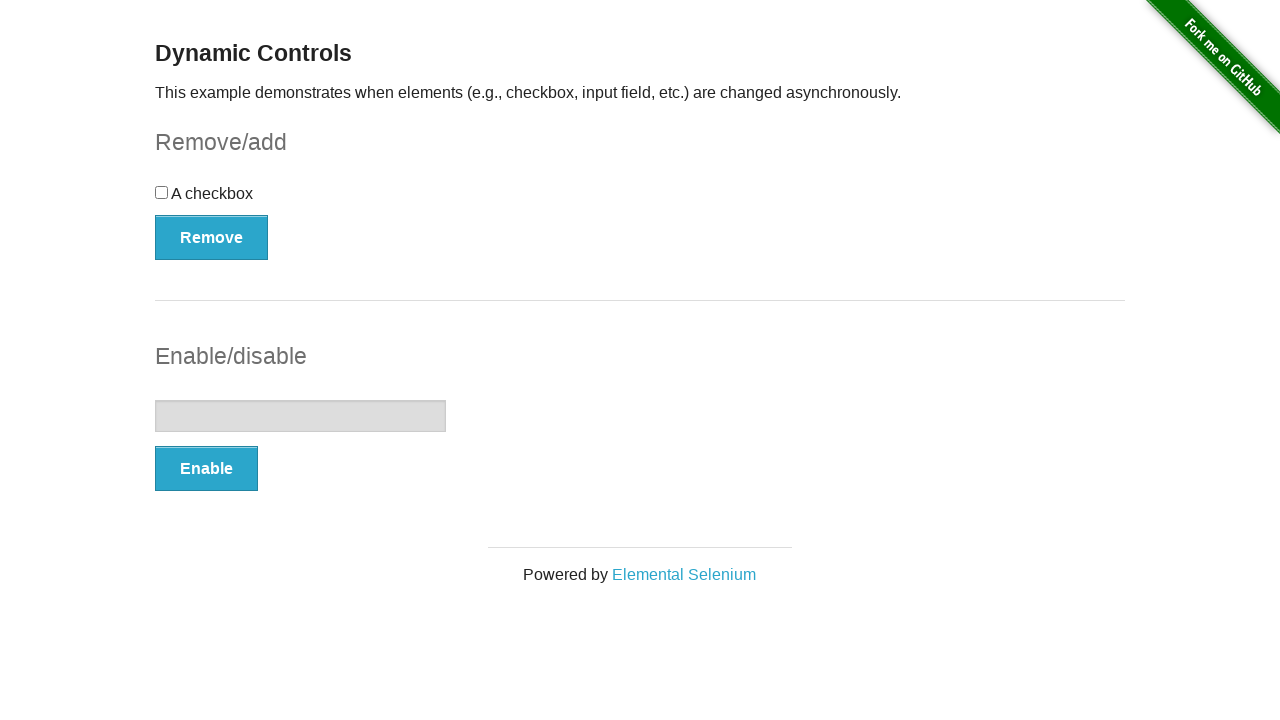

Clicked Remove button to remove checkbox at (212, 237) on button:has-text('Remove')
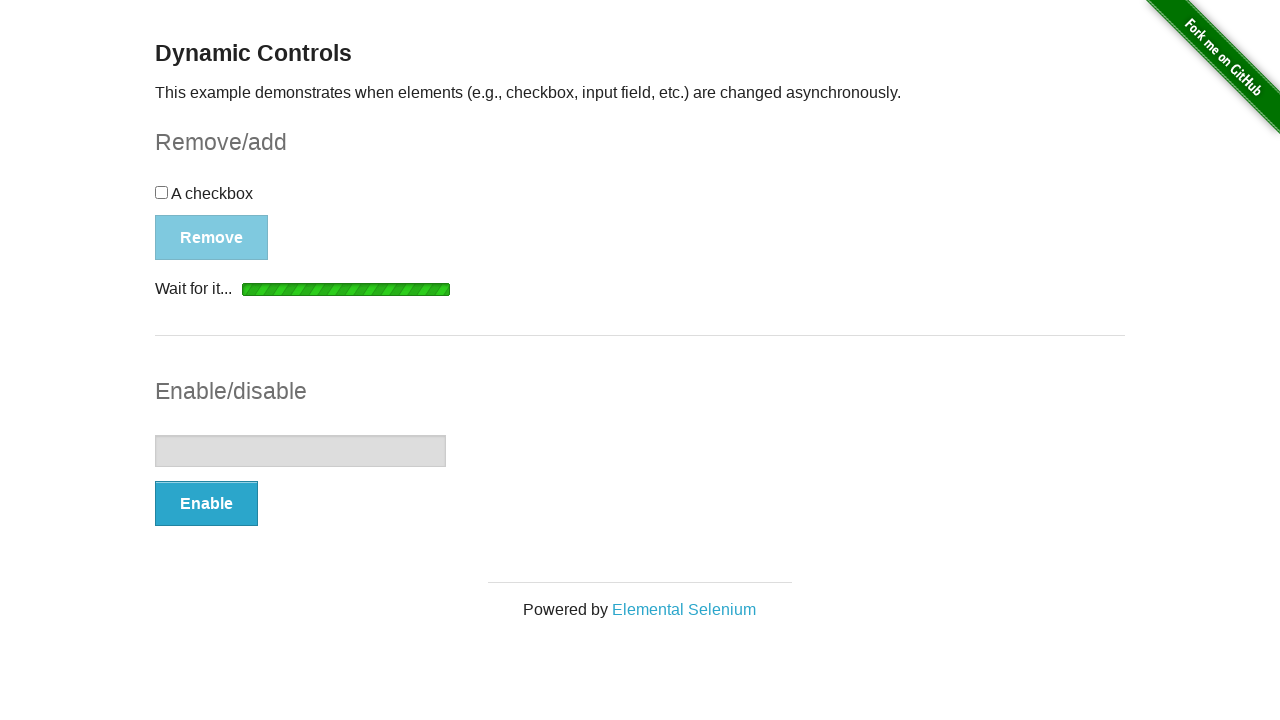

Verified 'It's gone!' message appeared after checkbox removal
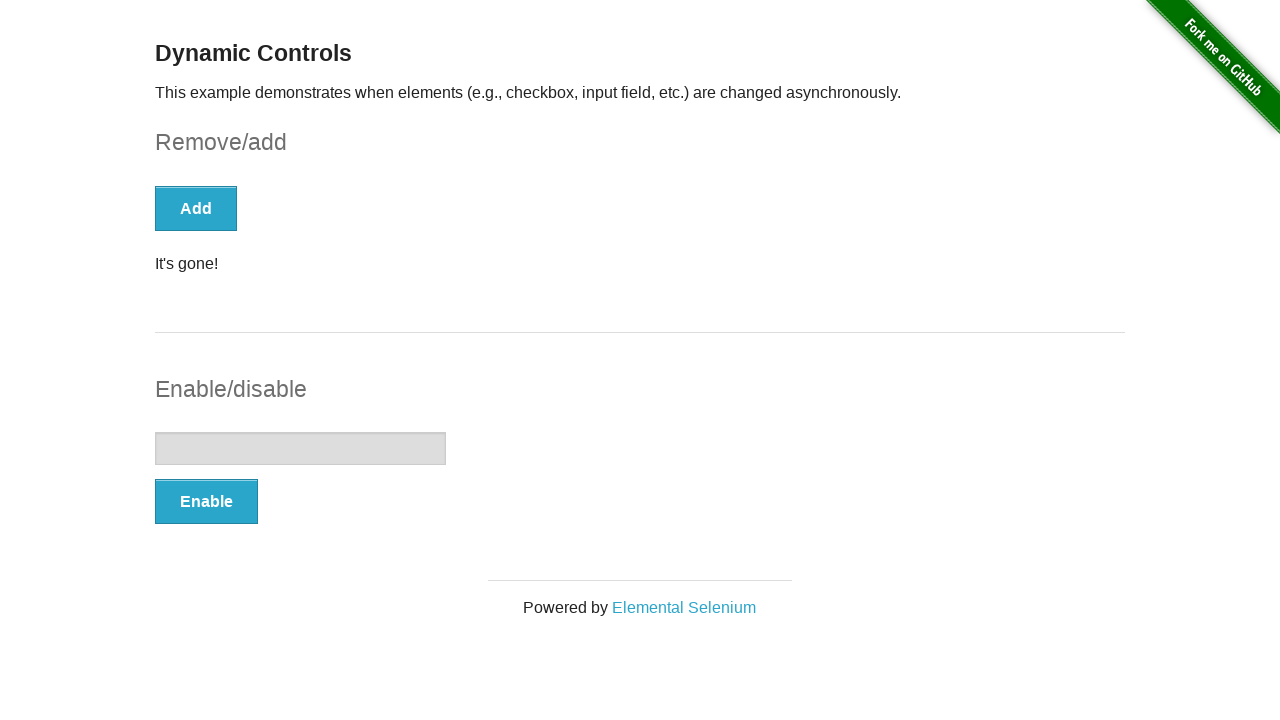

Clicked Enable button to enable input field at (206, 501) on button:has-text('Enable')
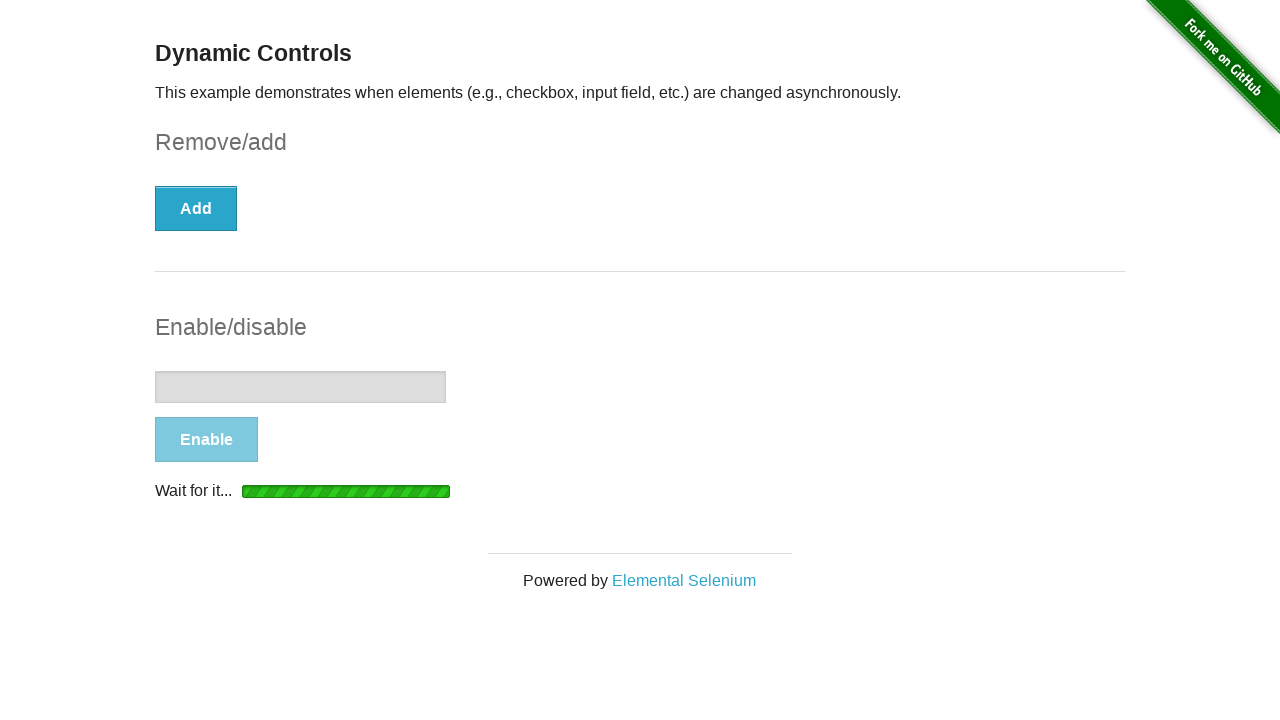

Verified 'It's enabled!' message appeared after input field enabled
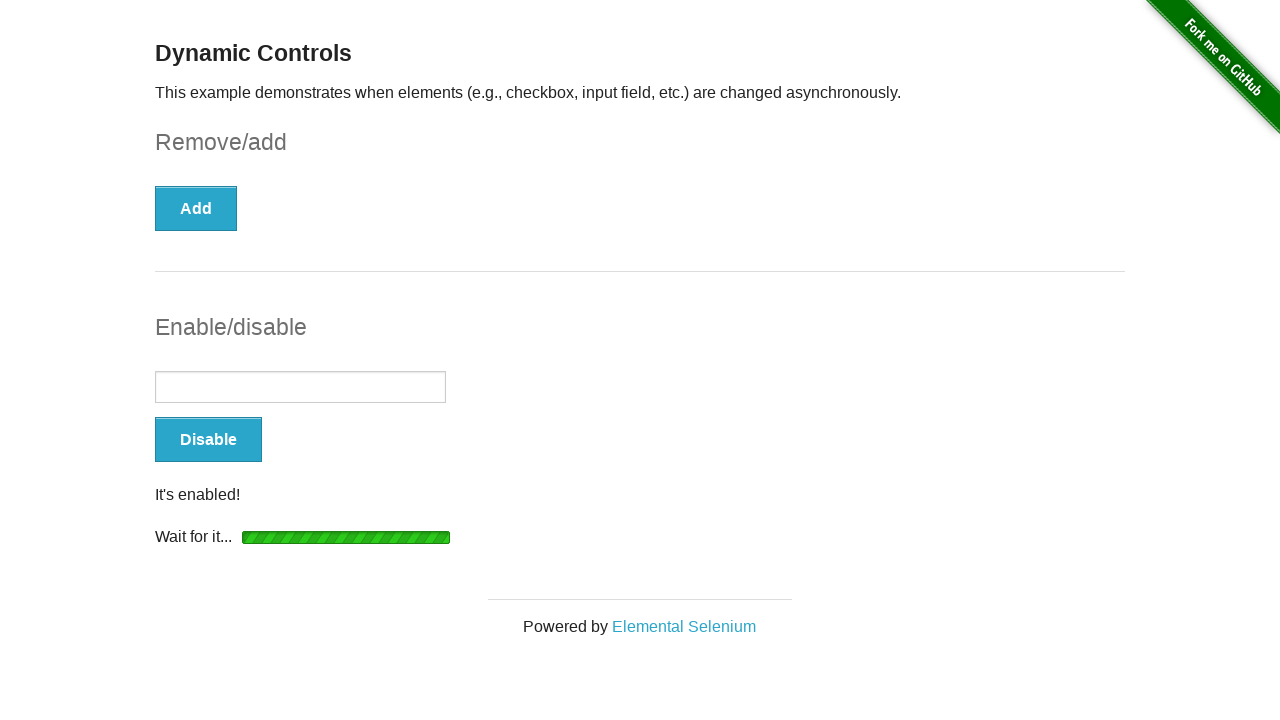

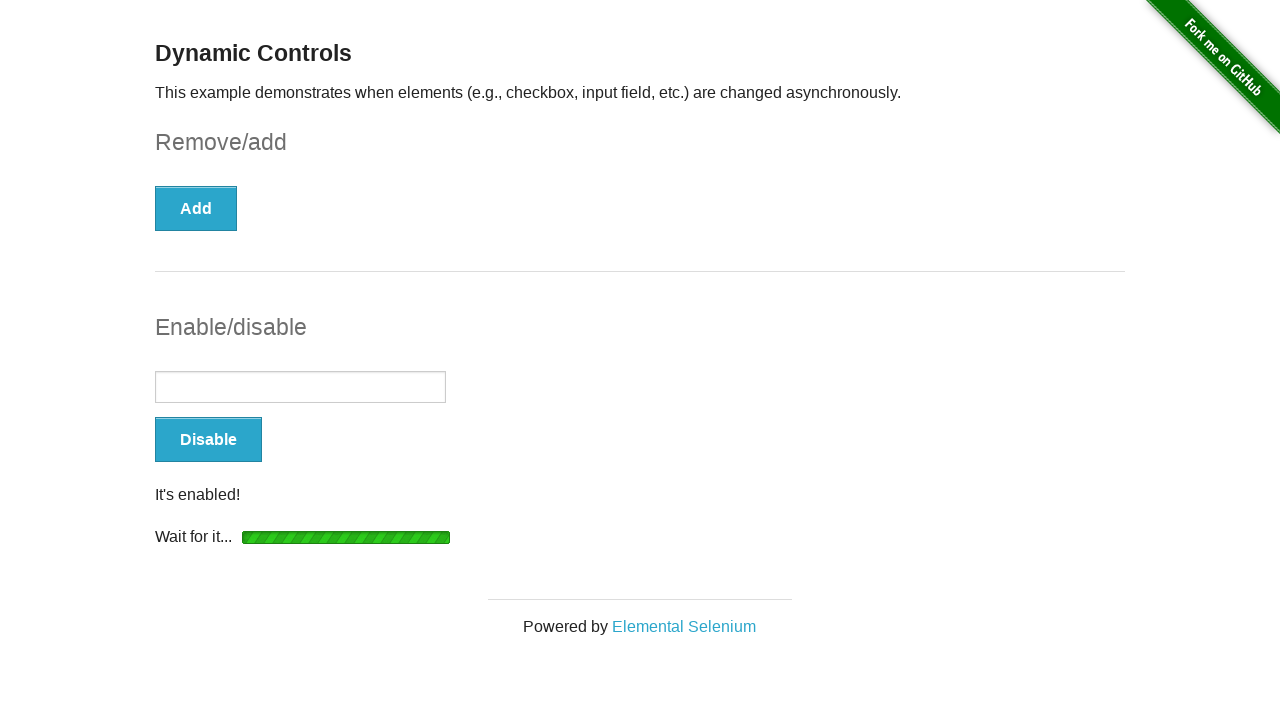